Navigates to Gmail homepage to verify the page loads successfully

Starting URL: http://gmail.com

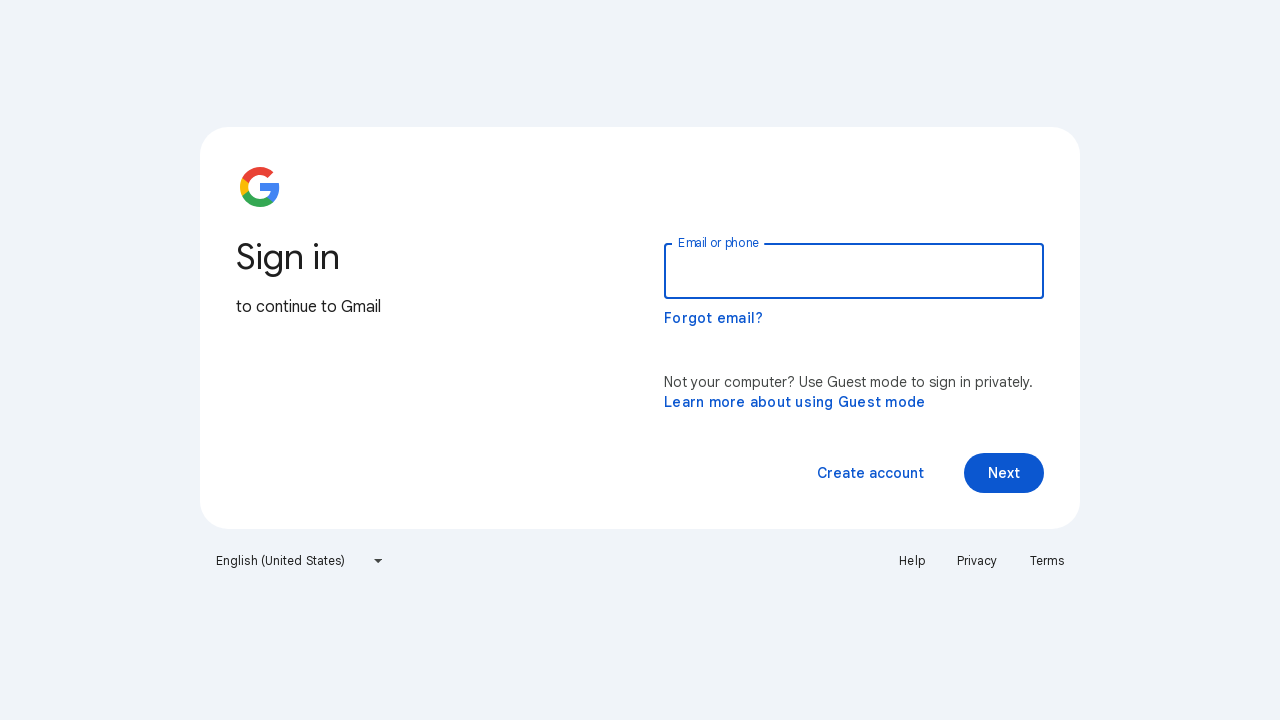

Navigated to Gmail homepage at http://gmail.com
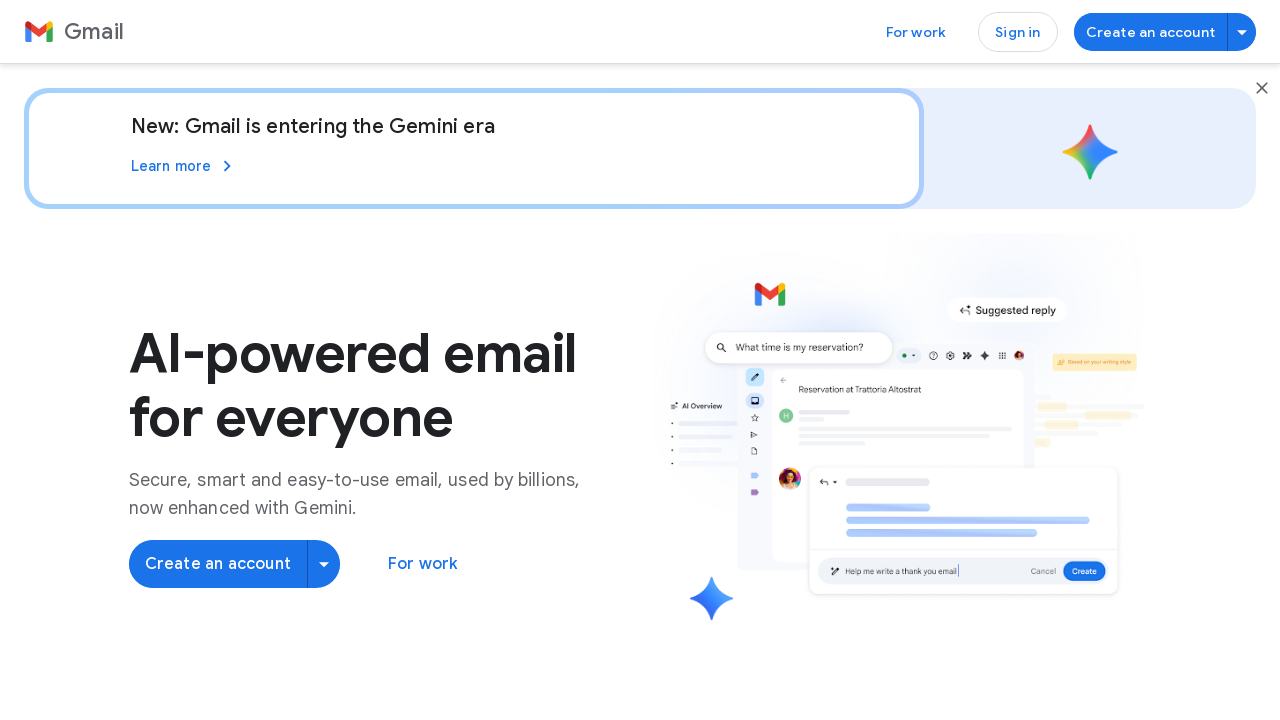

Gmail homepage loaded successfully
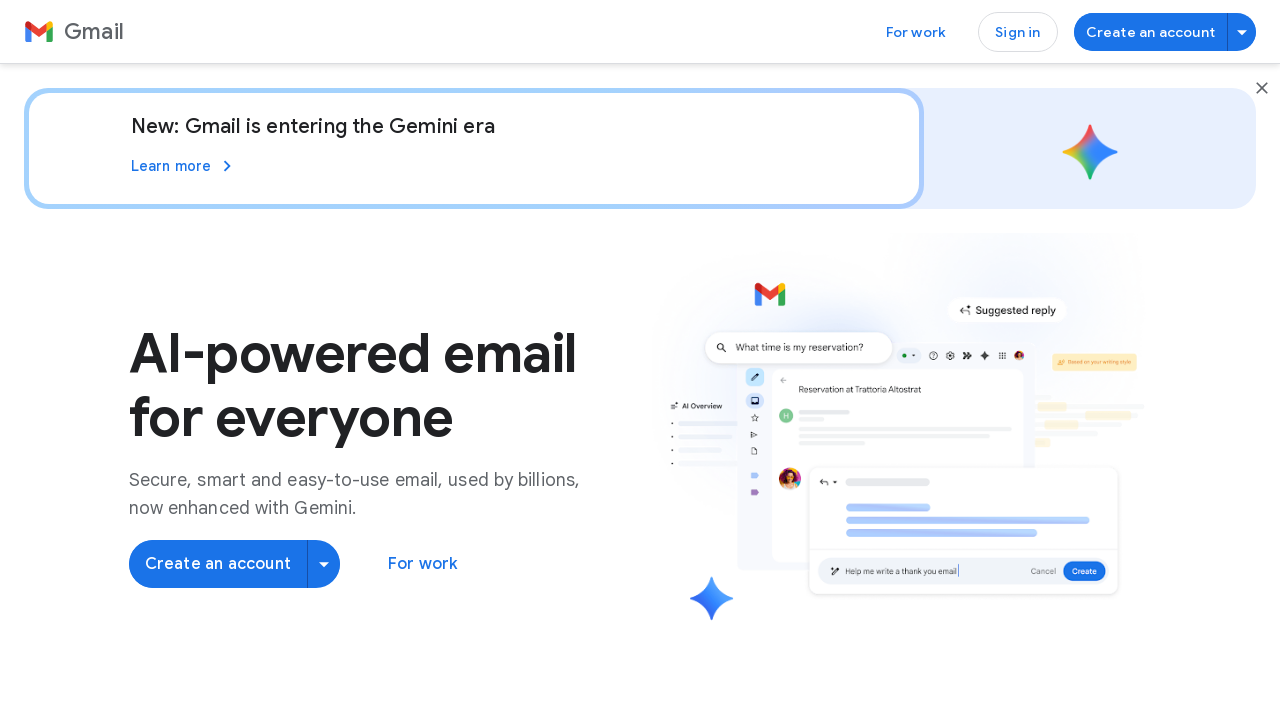

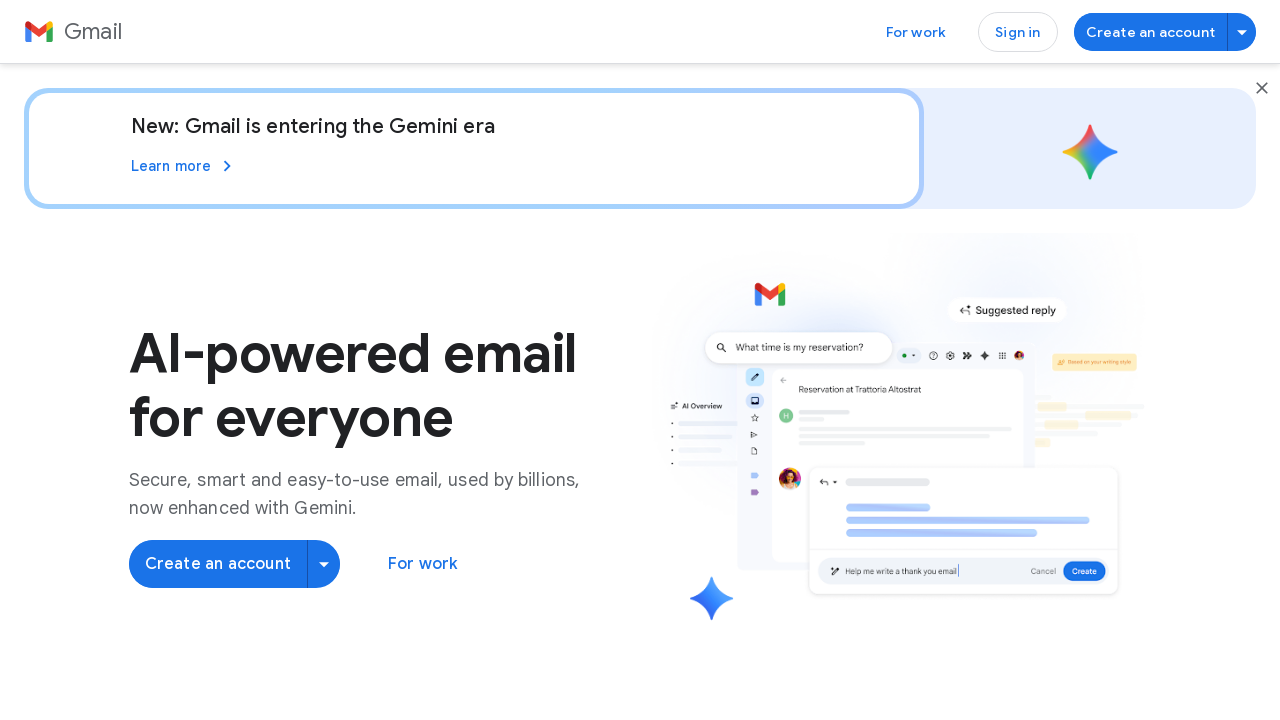